Tests clicking both green (success) and red (alert) buttons on the challenging DOM page and reads the blue button text

Starting URL: http://the-internet.herokuapp.com/challenging_dom

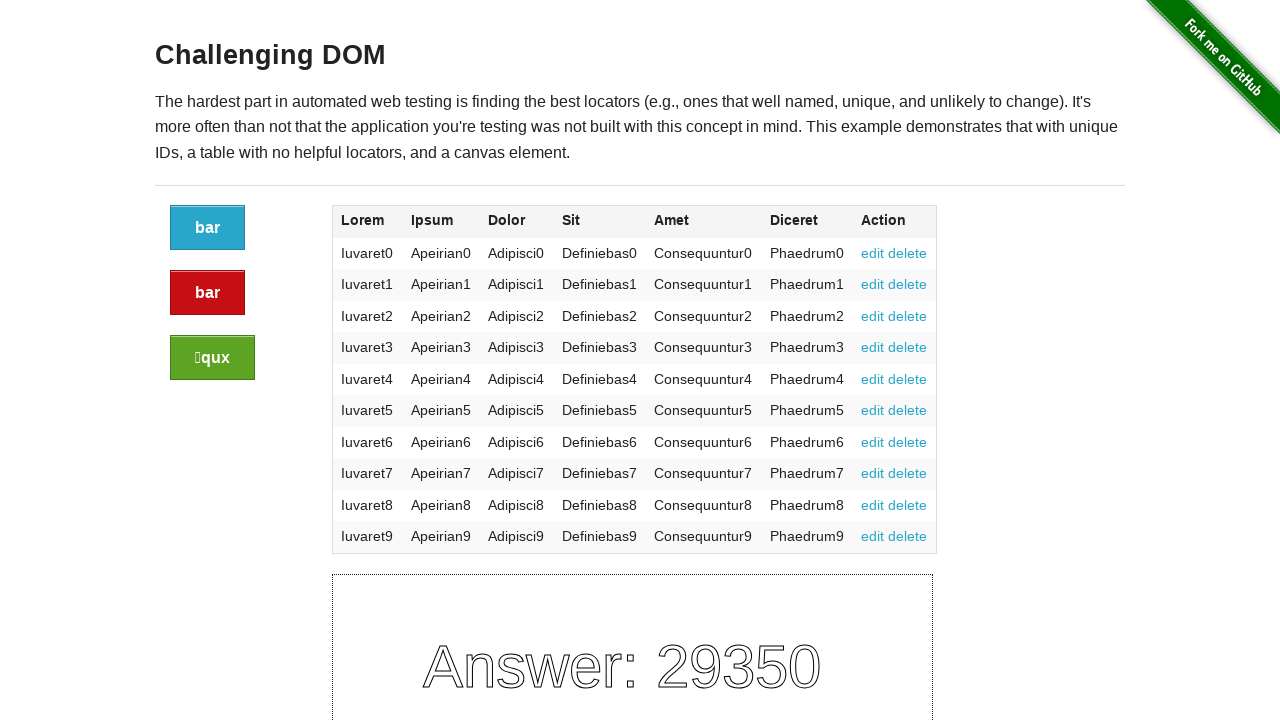

Clicked the green (success) button at (212, 358) on .button.success
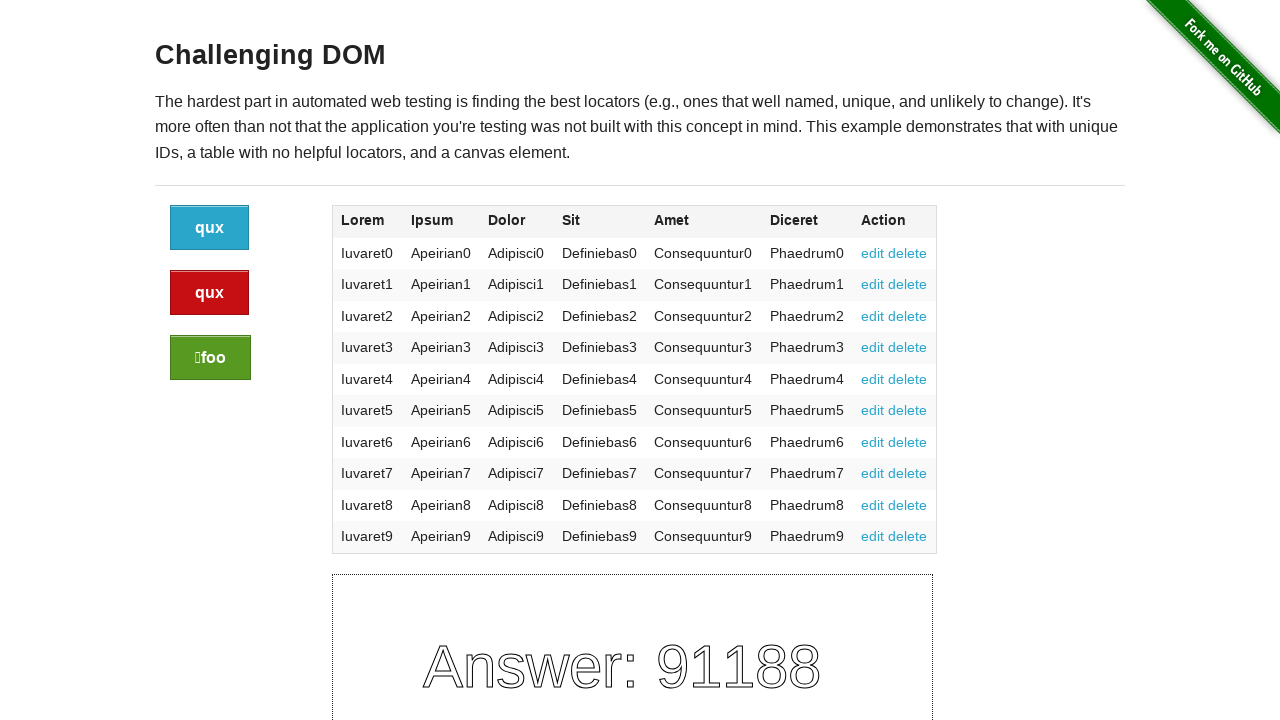

Clicked the red (alert) button at (210, 293) on .button.alert
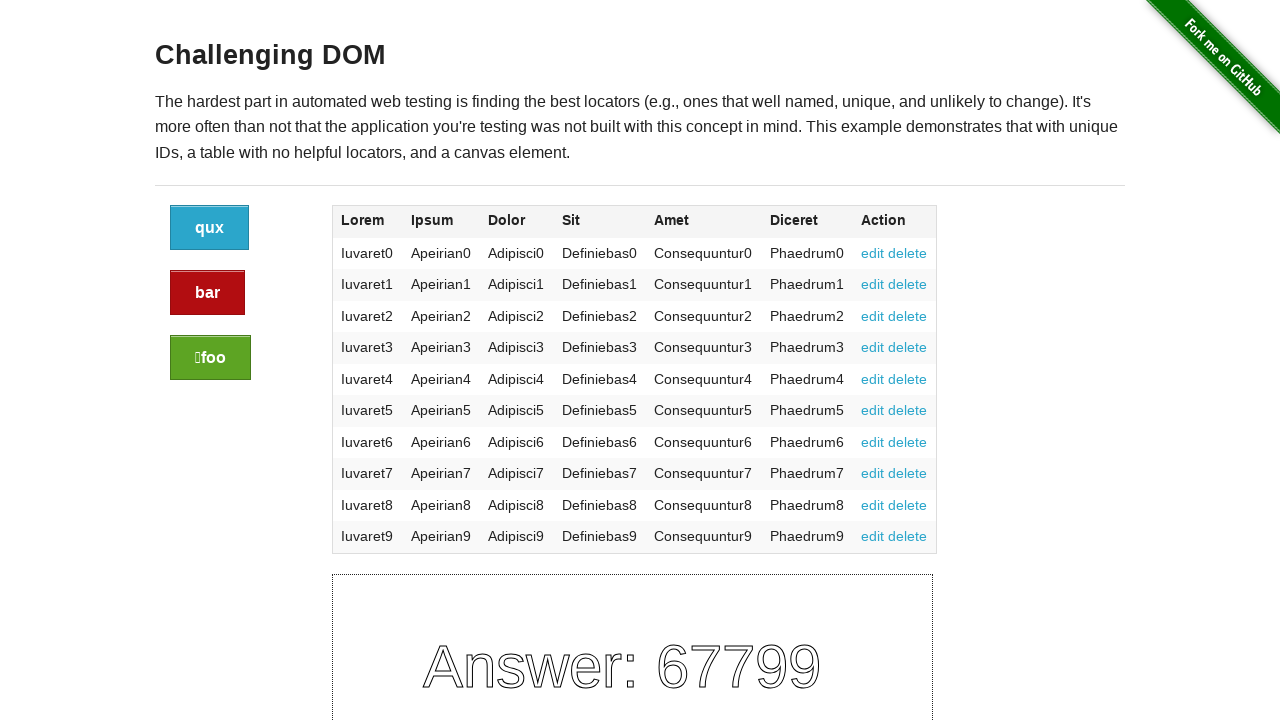

Verified the blue button is present
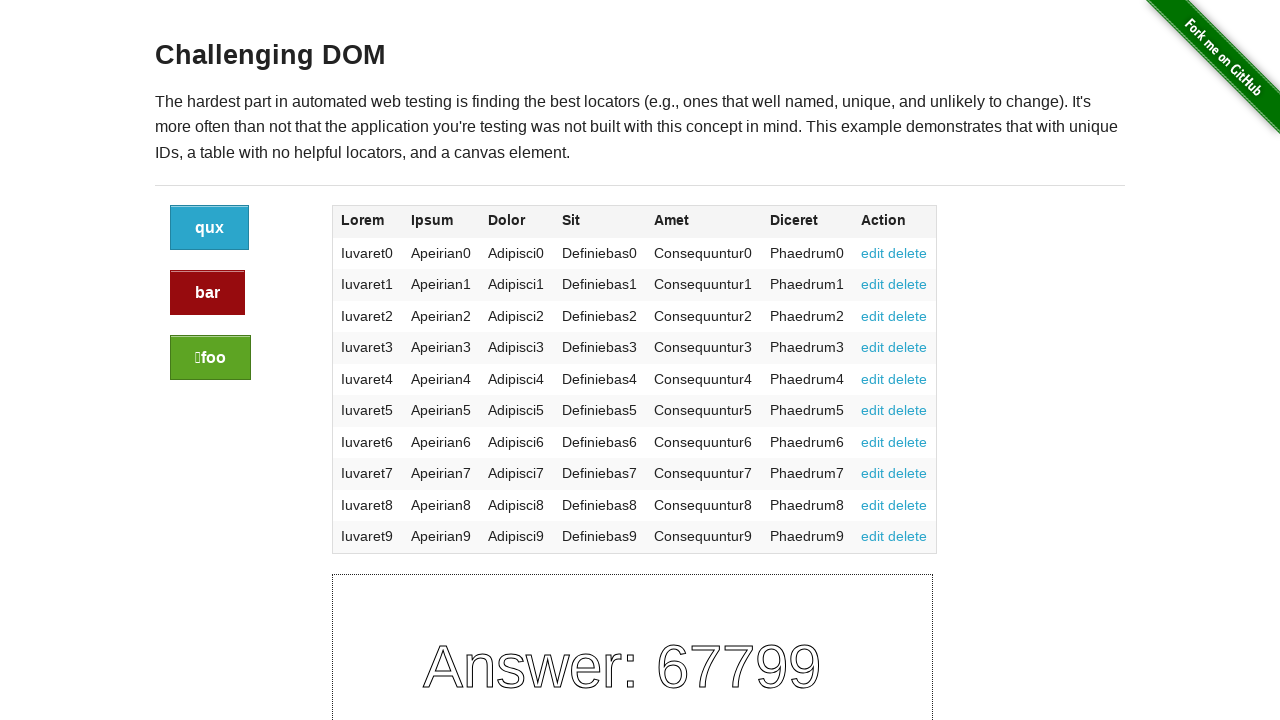

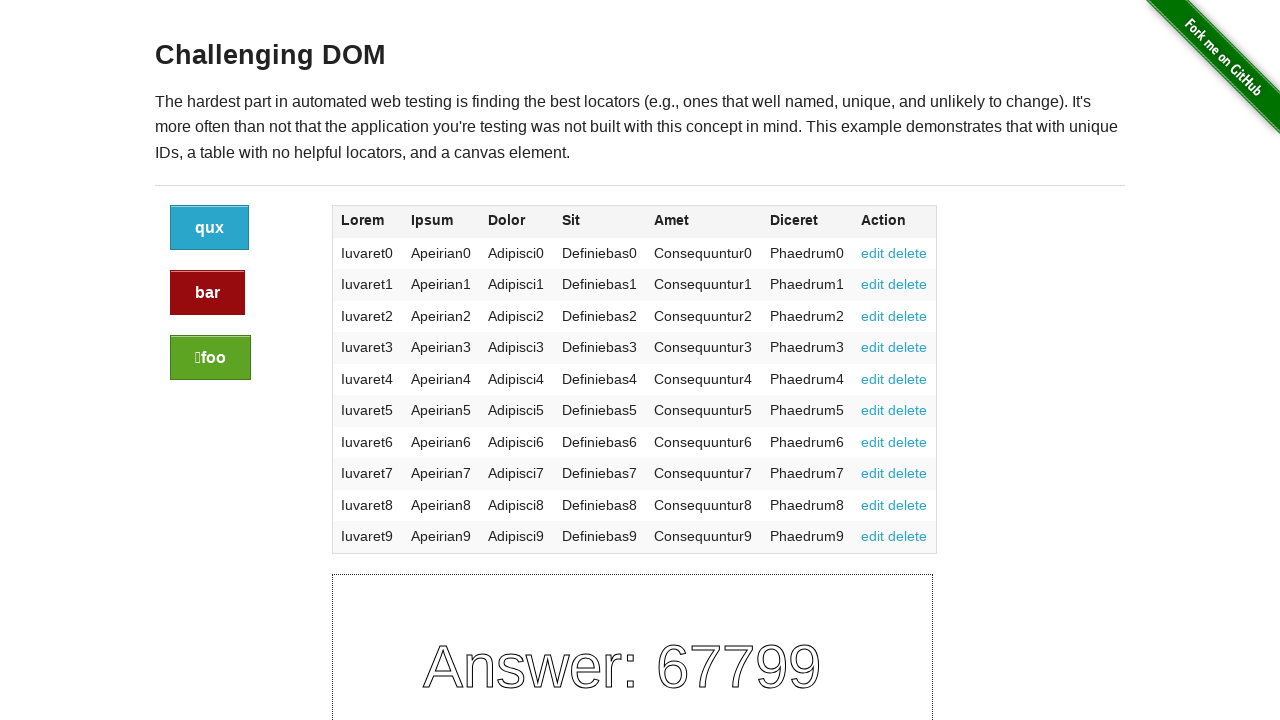